Tests dynamic content loading by clicking a start button and waiting for "Hello World!" text to appear after a loading period

Starting URL: https://the-internet.herokuapp.com/dynamic_loading/1

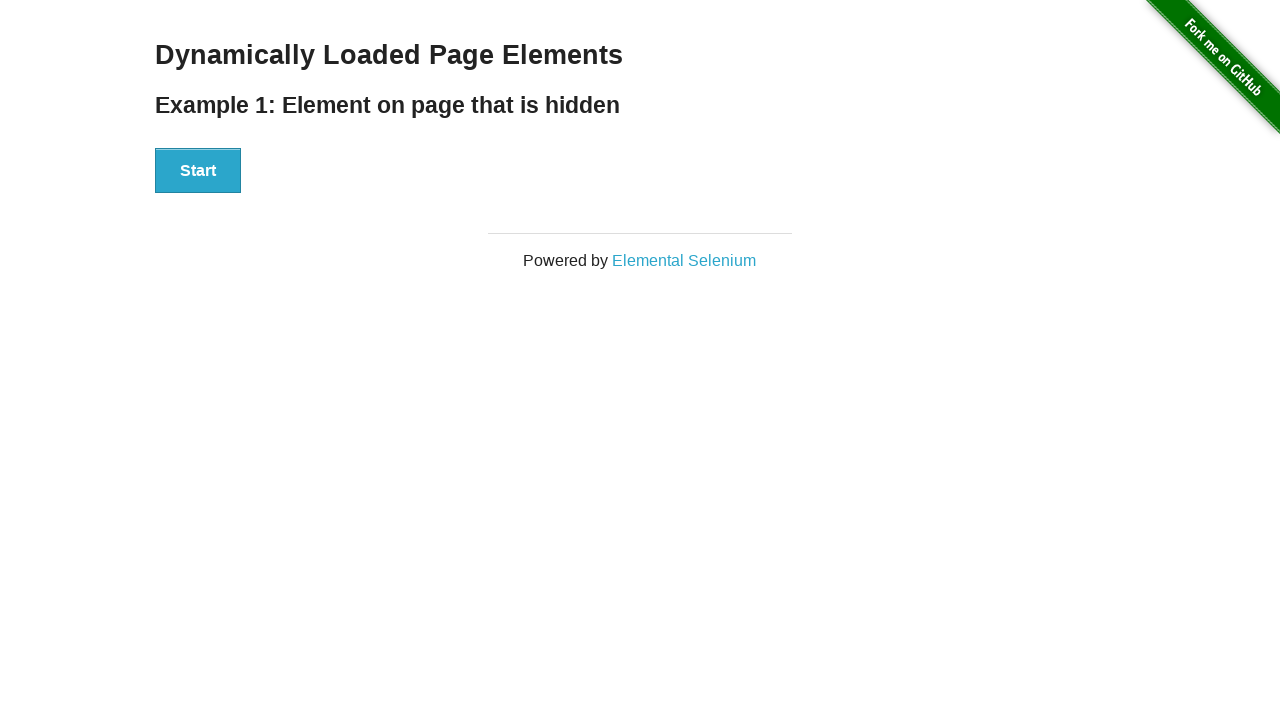

Clicked the start button to trigger dynamic content loading at (198, 171) on #start > button
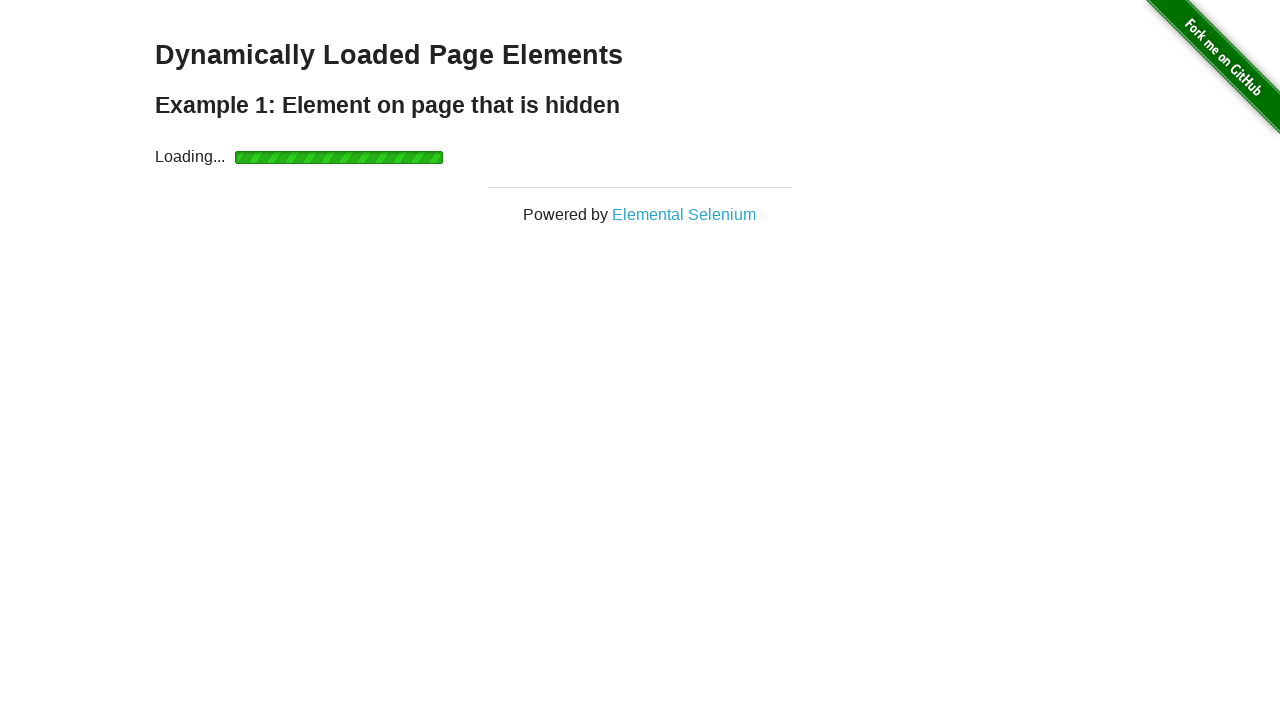

Waited for 'Hello World!' text to appear after loading completes
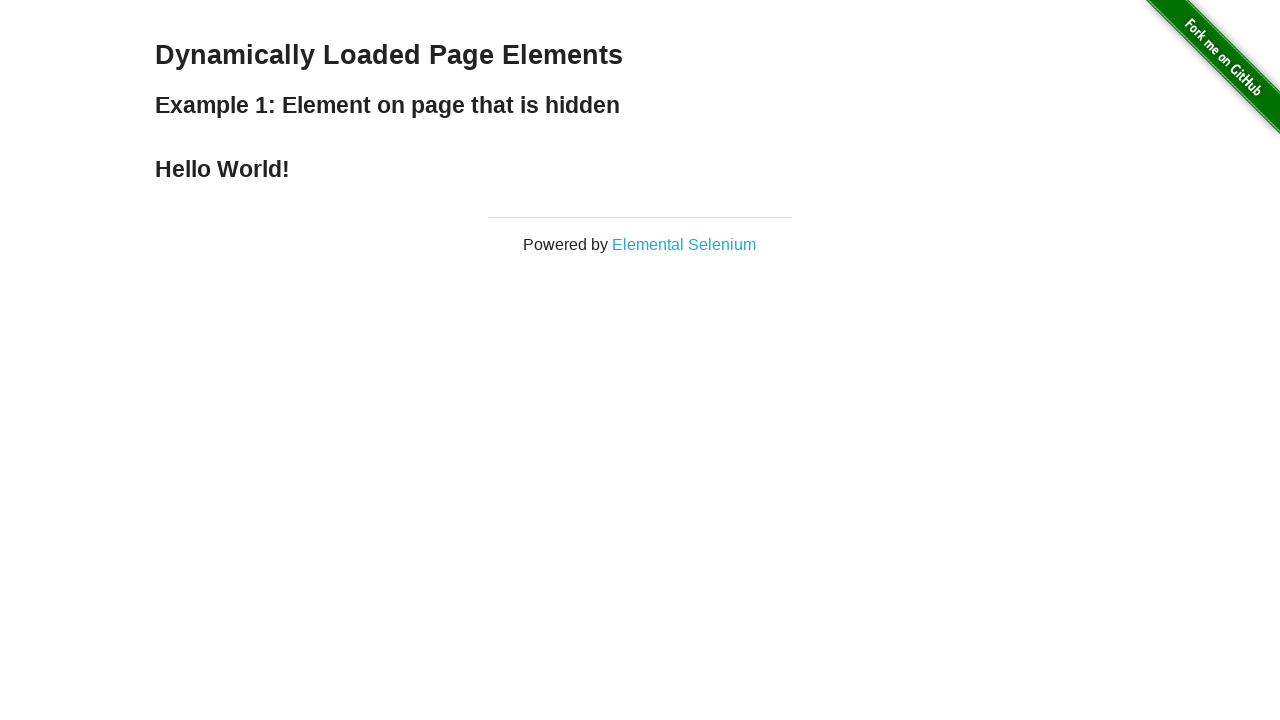

Located the 'Hello World!' element
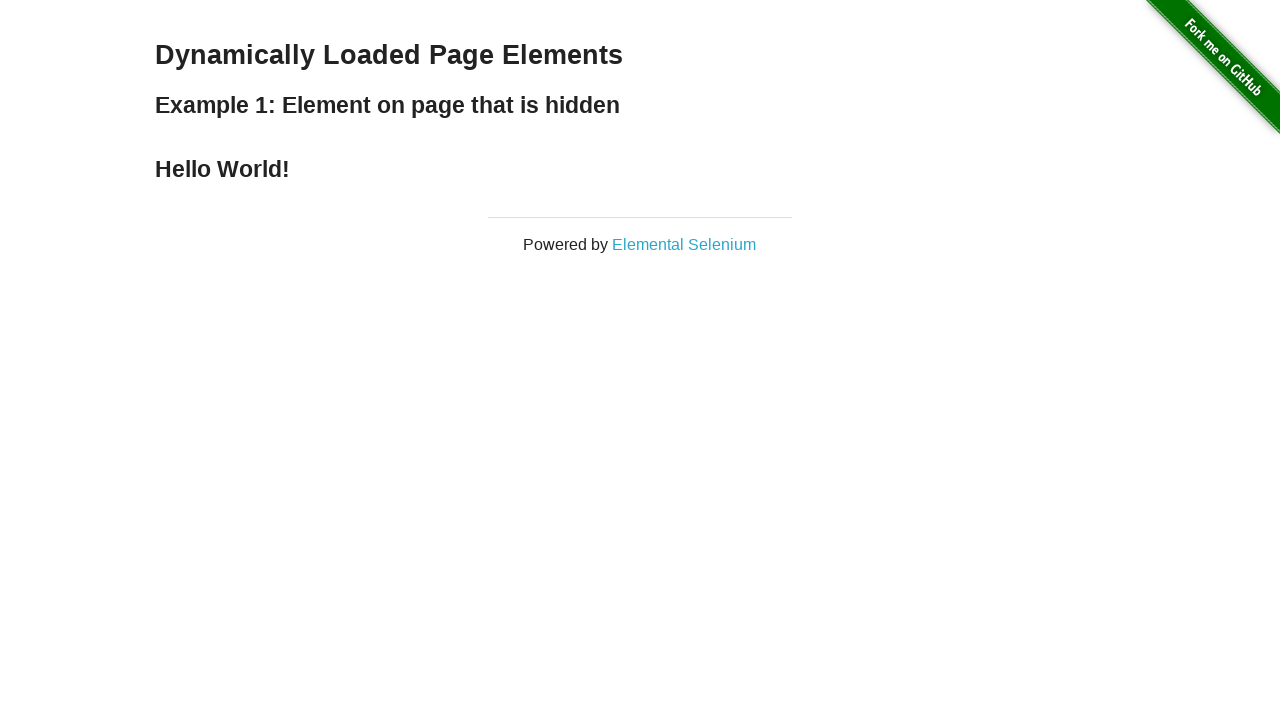

Verified 'Hello World!' text is visible and retrieved its content
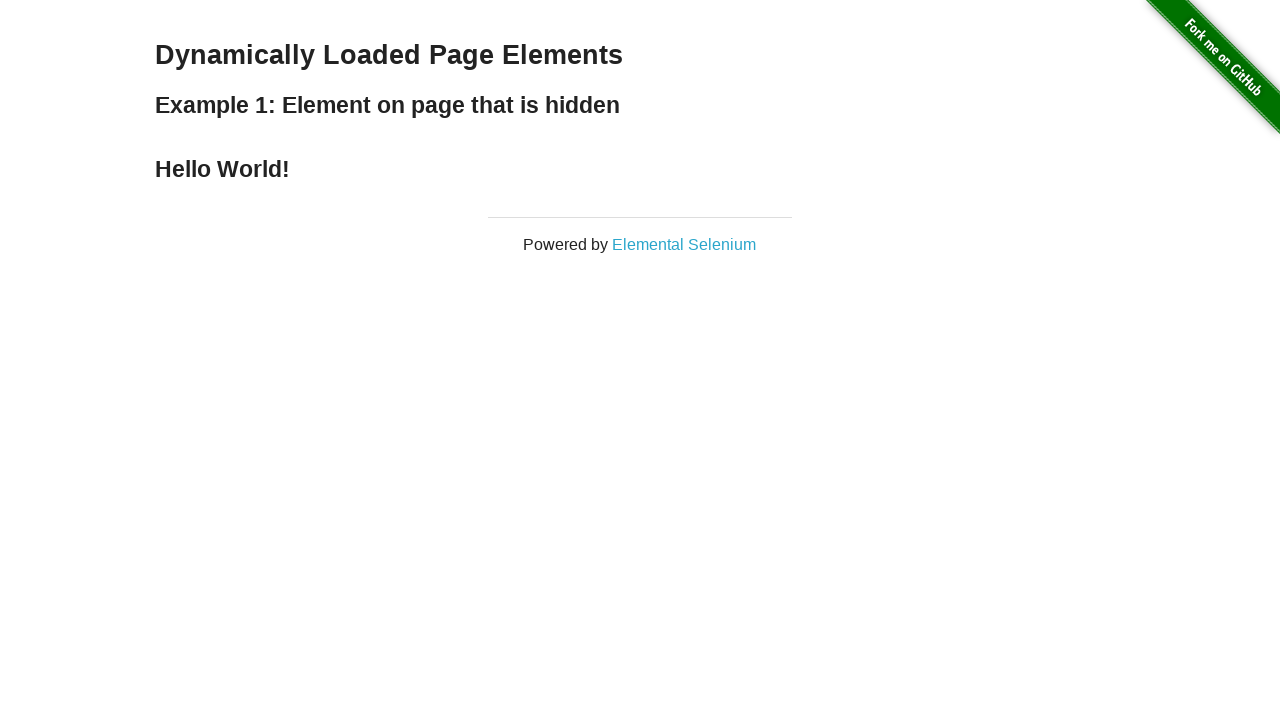

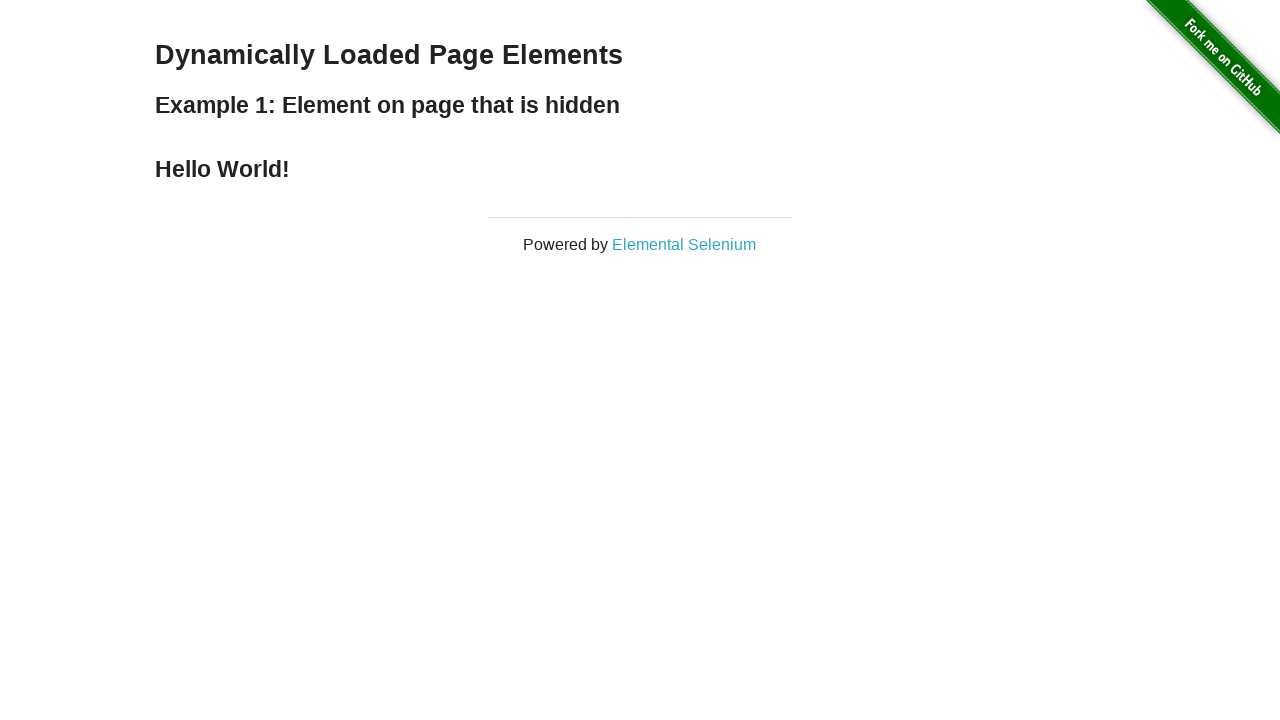